Tests marking individual items as complete by checking their toggle boxes

Starting URL: https://demo.playwright.dev/todomvc

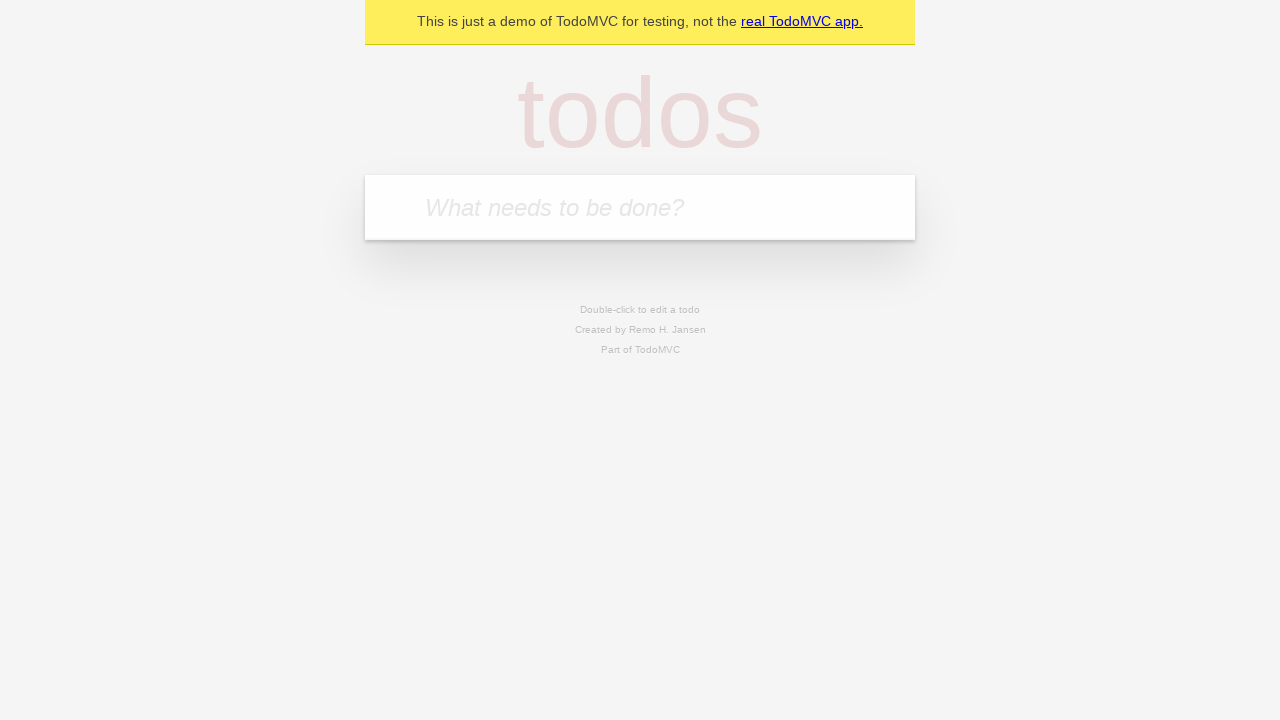

Filled new todo input with 'buy some cheese' on .new-todo
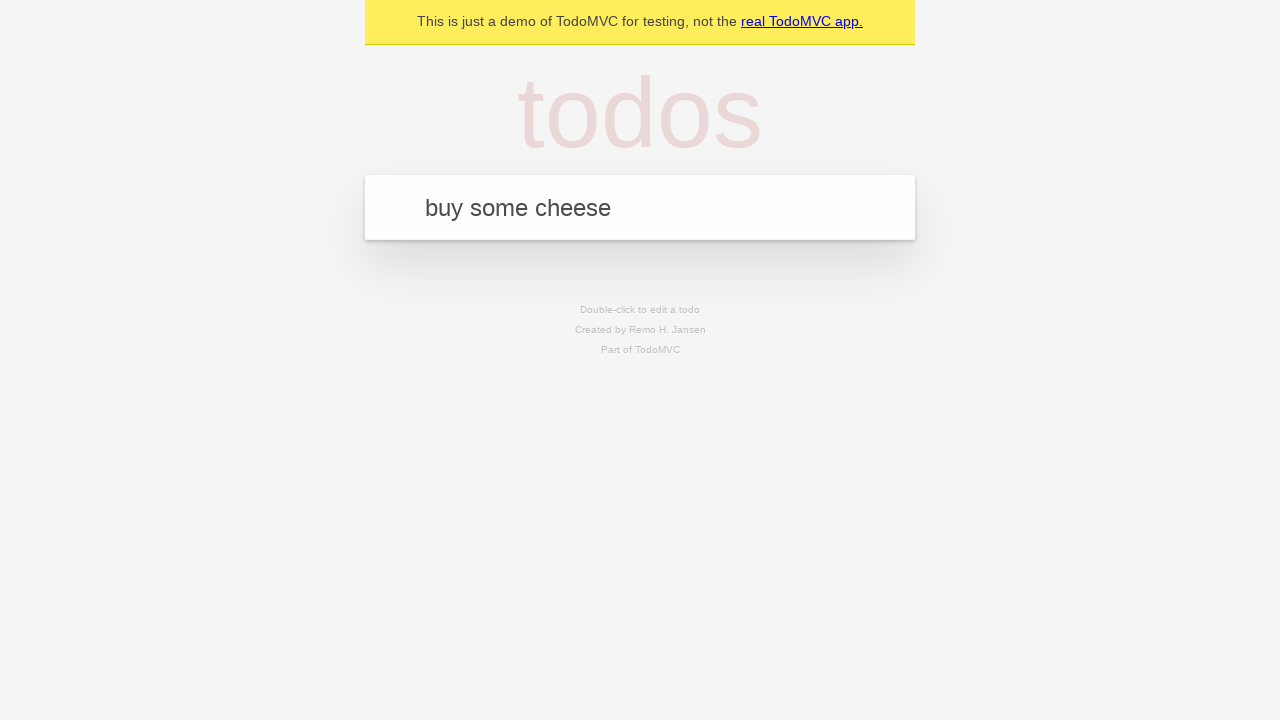

Pressed Enter to create first todo item on .new-todo
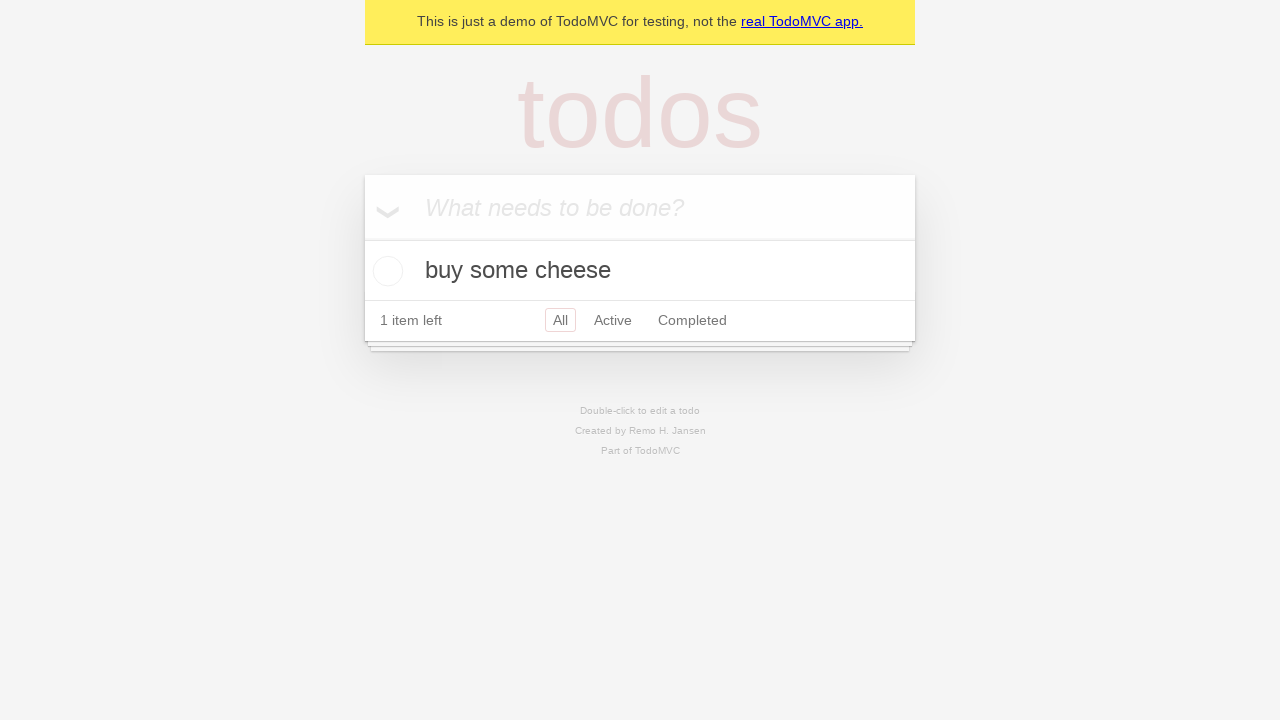

Filled new todo input with 'feed the cat' on .new-todo
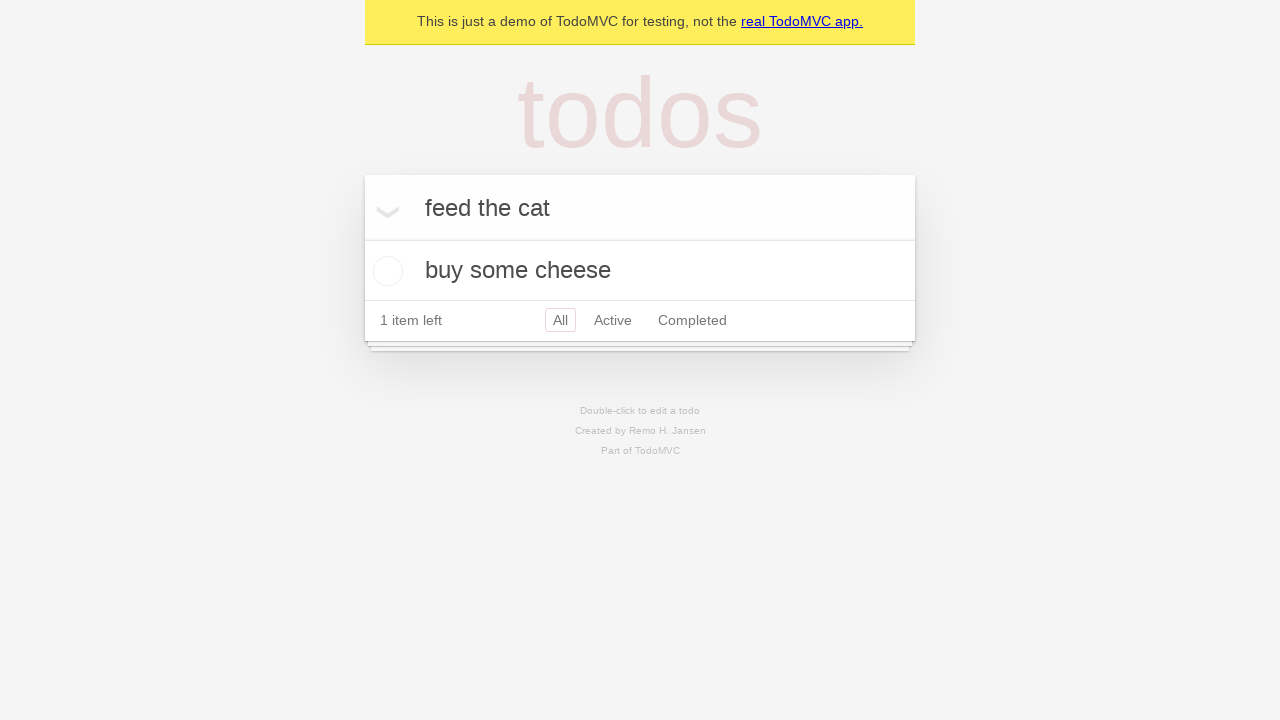

Pressed Enter to create second todo item on .new-todo
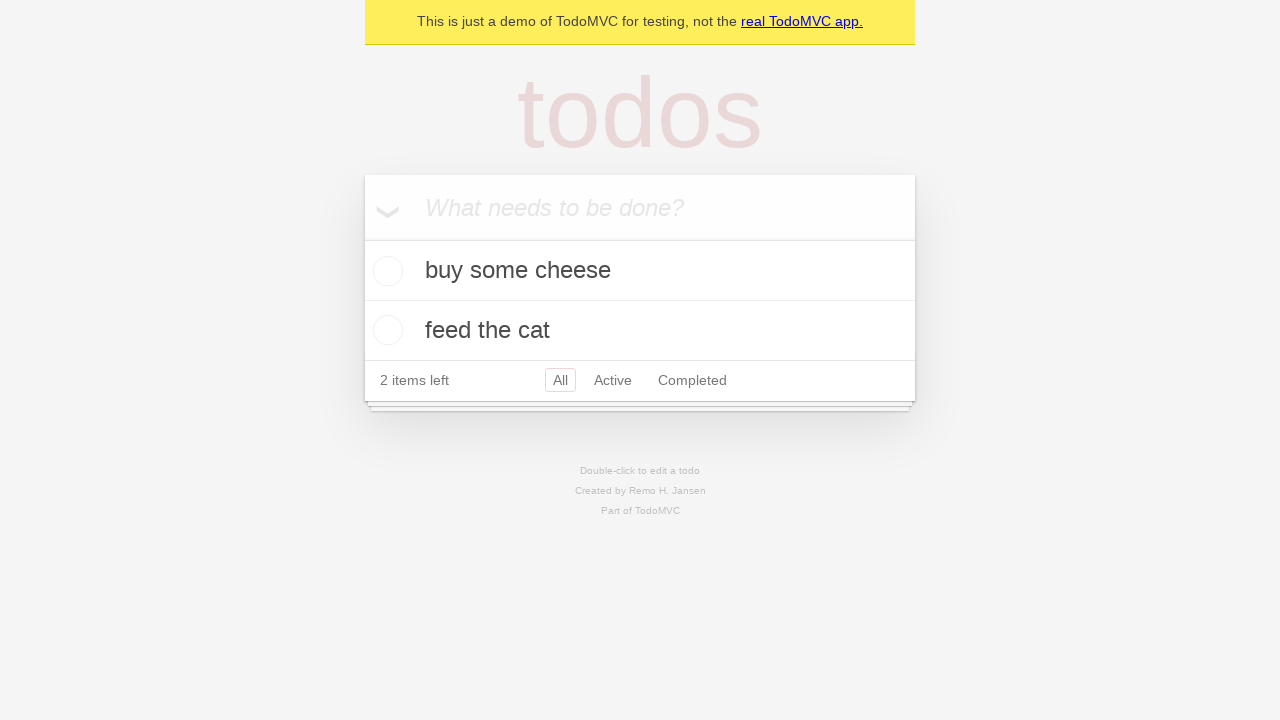

Waited for second todo item to appear in the list
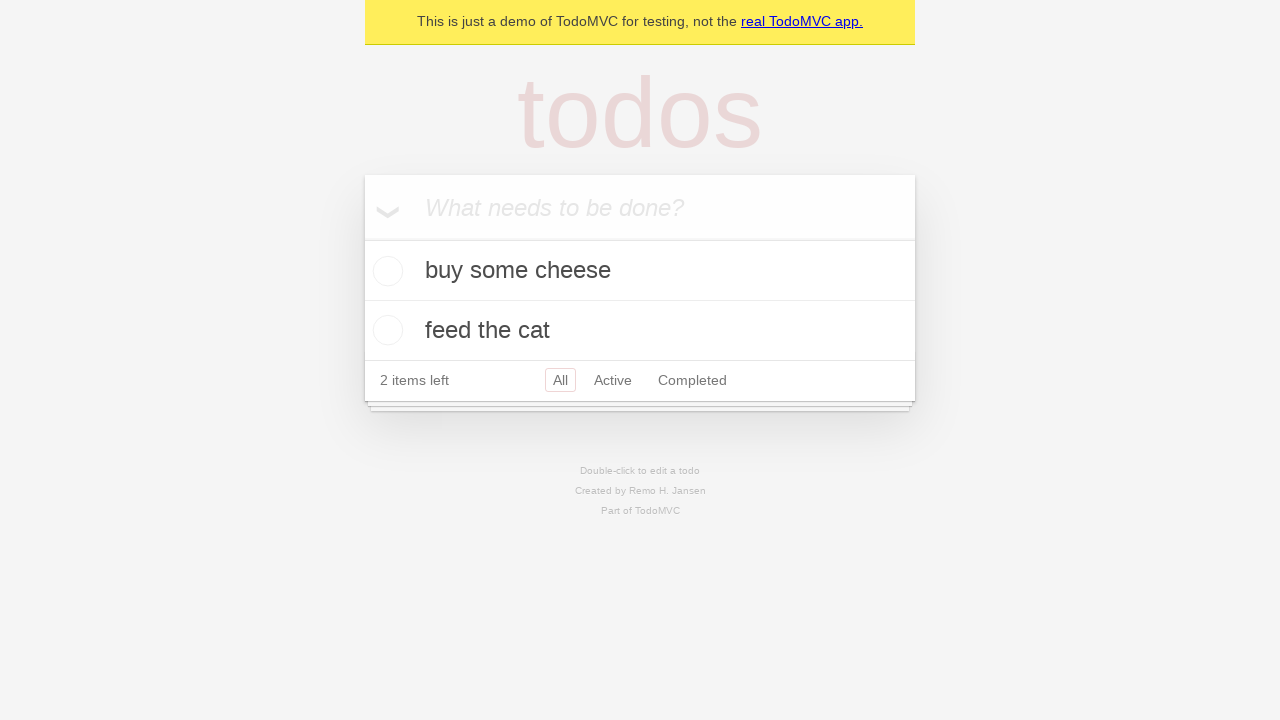

Checked toggle box for first todo item 'buy some cheese' at (385, 271) on .todo-list li >> nth=0 >> .toggle
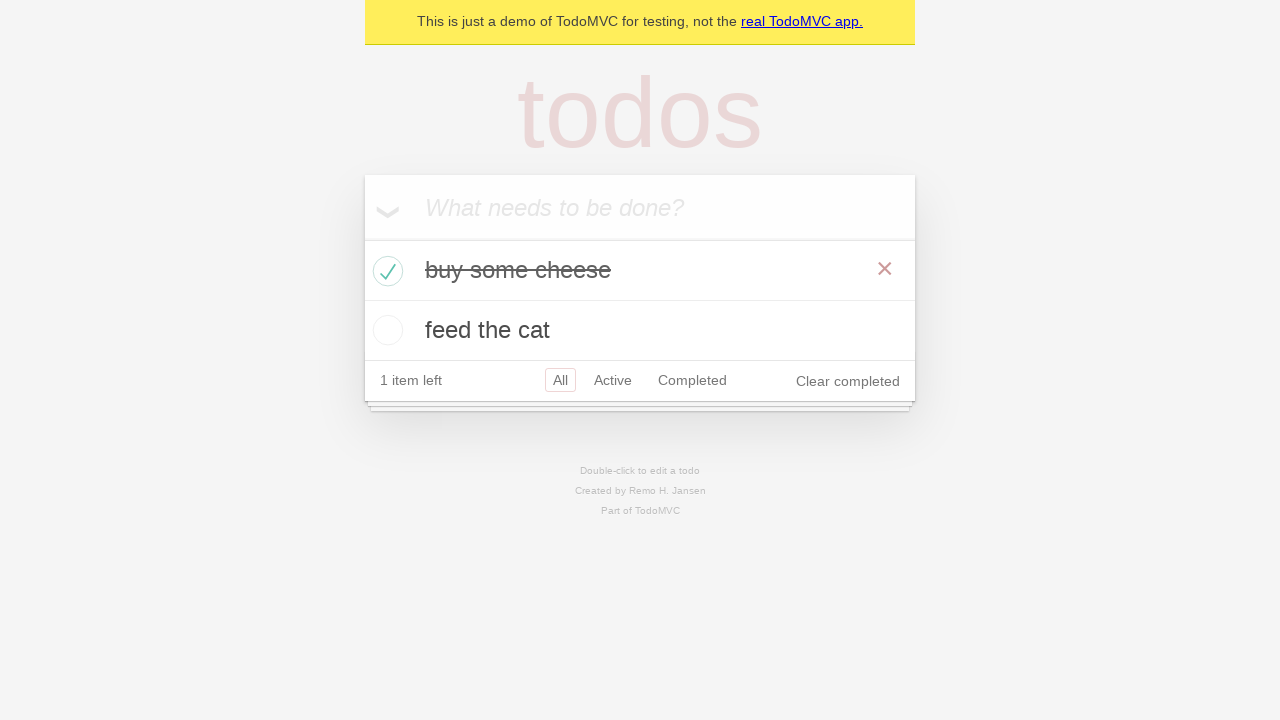

Checked toggle box for second todo item 'feed the cat' at (385, 330) on .todo-list li >> nth=1 >> .toggle
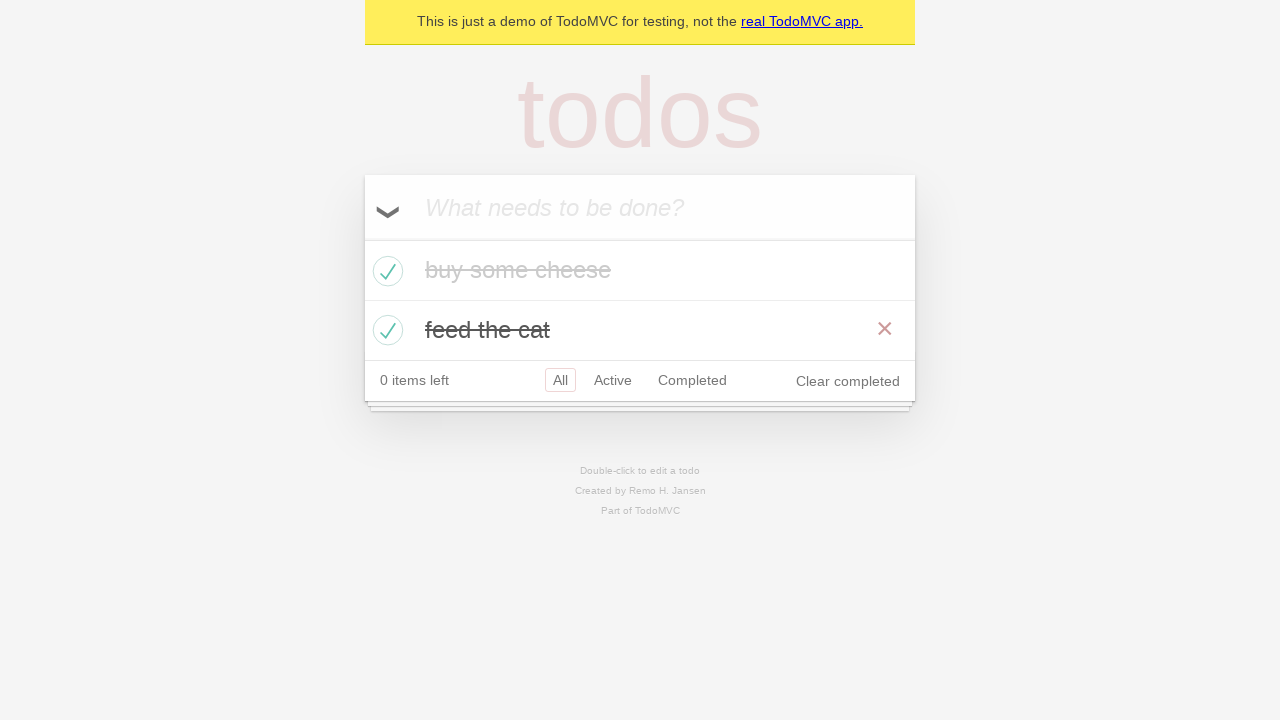

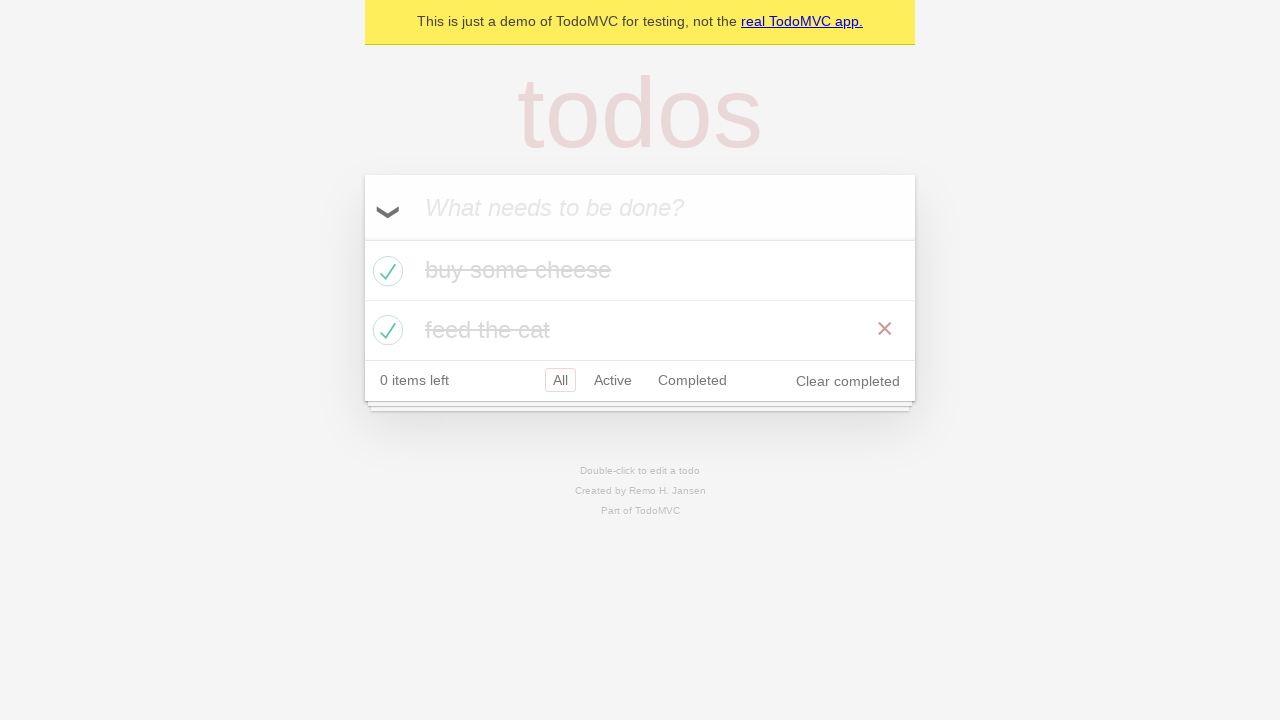